Tests that the todo counter displays the current number of items as they are added

Starting URL: https://demo.playwright.dev/todomvc

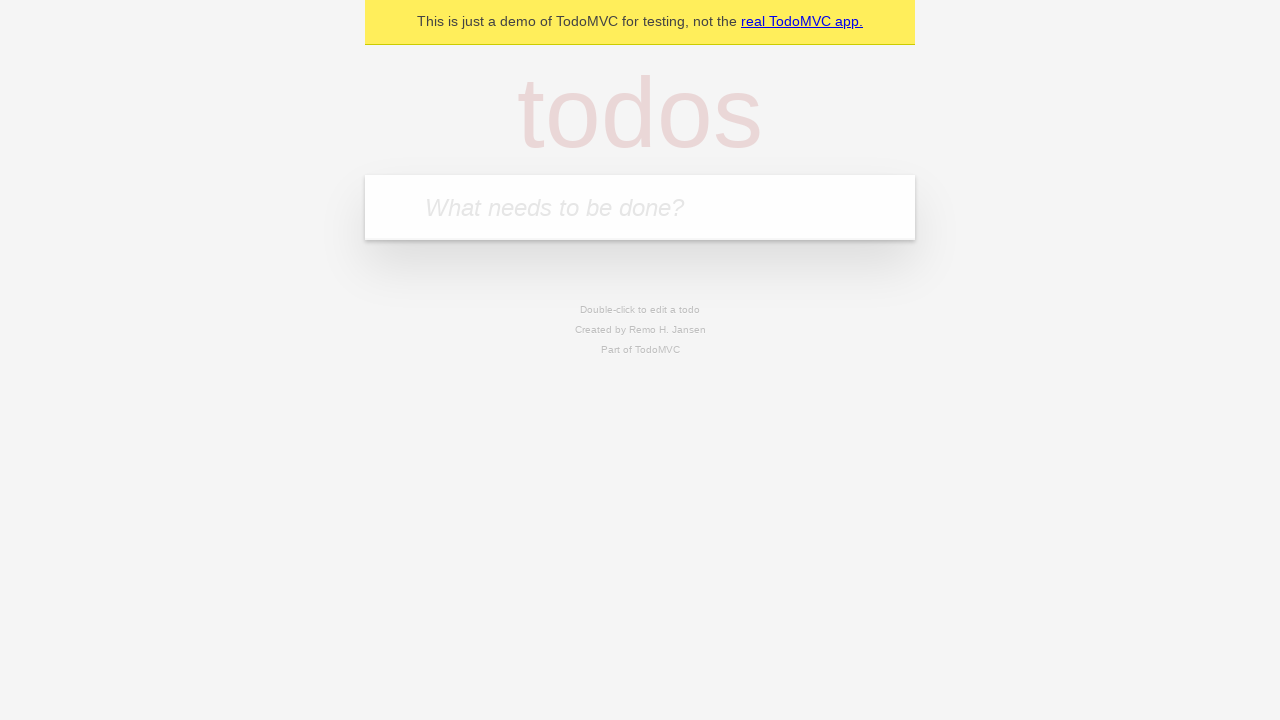

Located the todo input field
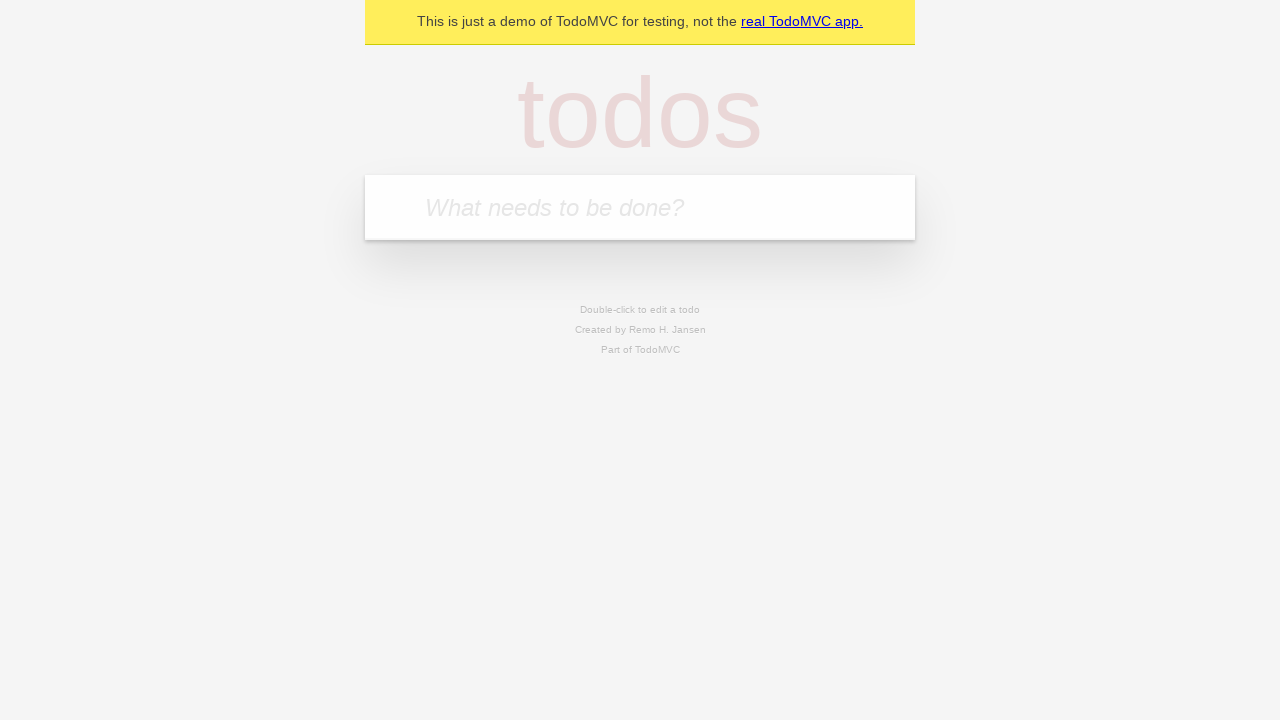

Filled first todo item with 'buy some cheese' on internal:attr=[placeholder="What needs to be done?"i]
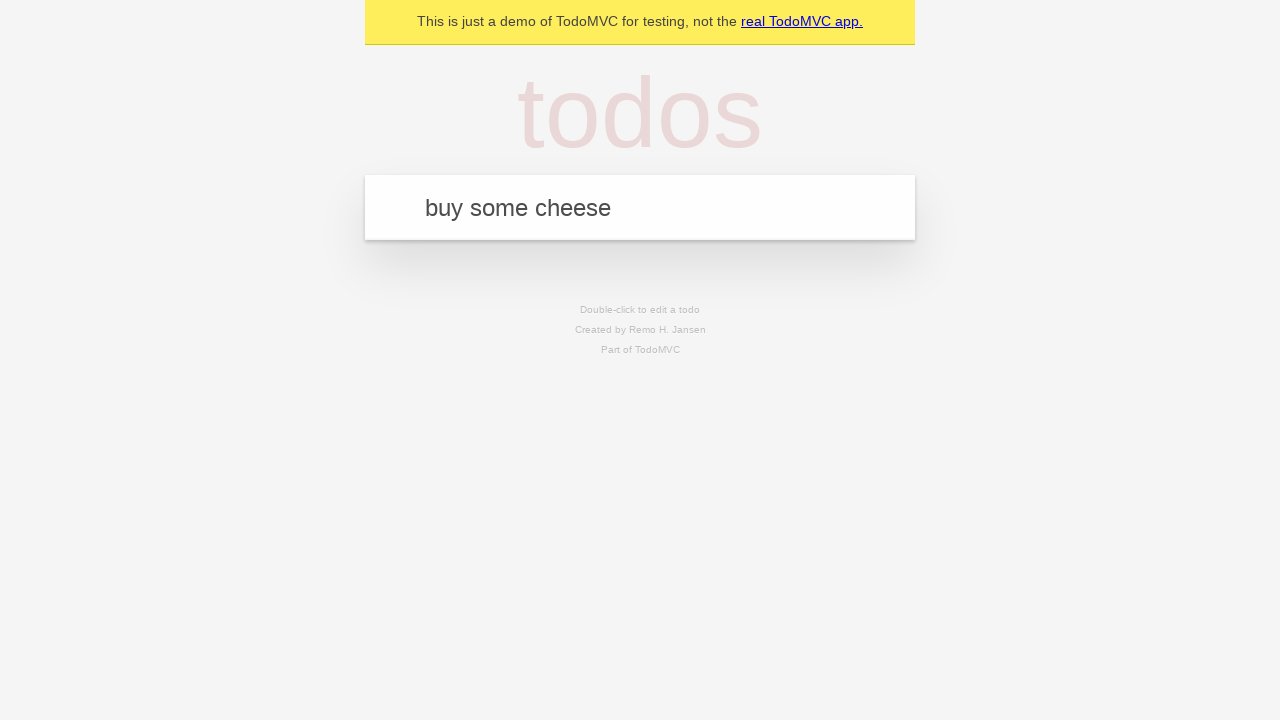

Pressed Enter to add first todo item on internal:attr=[placeholder="What needs to be done?"i]
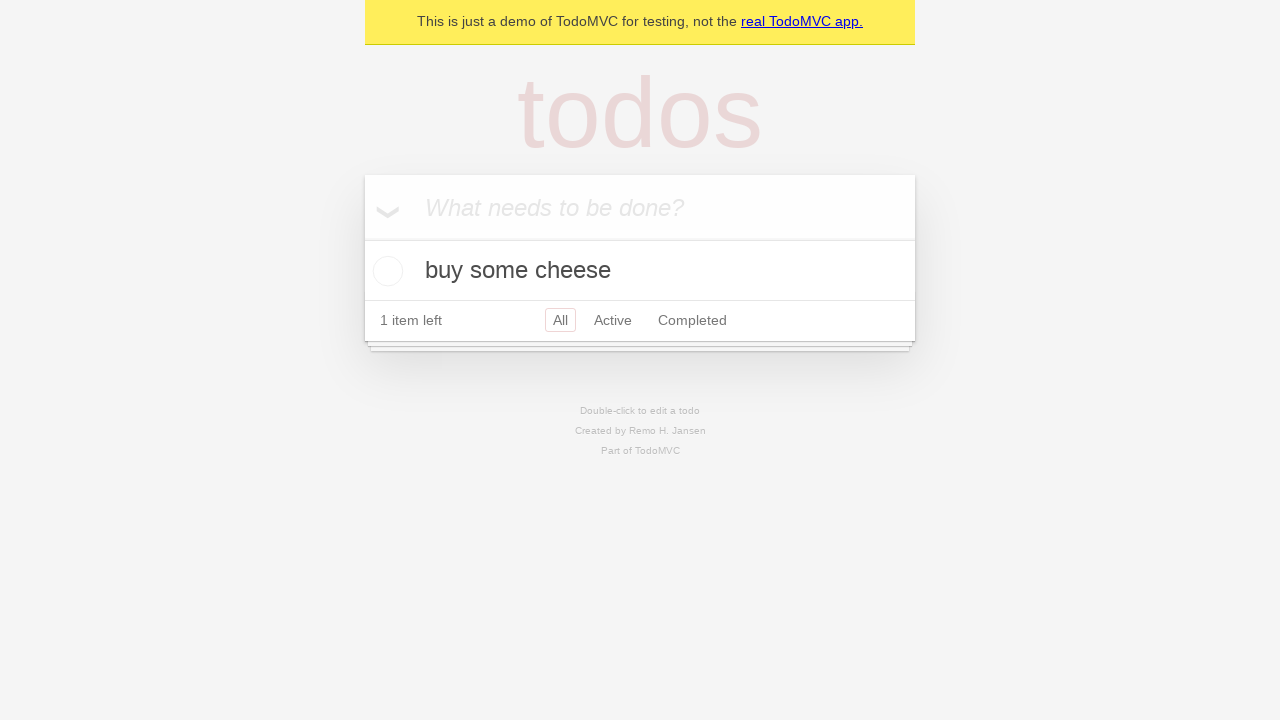

Todo counter element appeared after adding first item
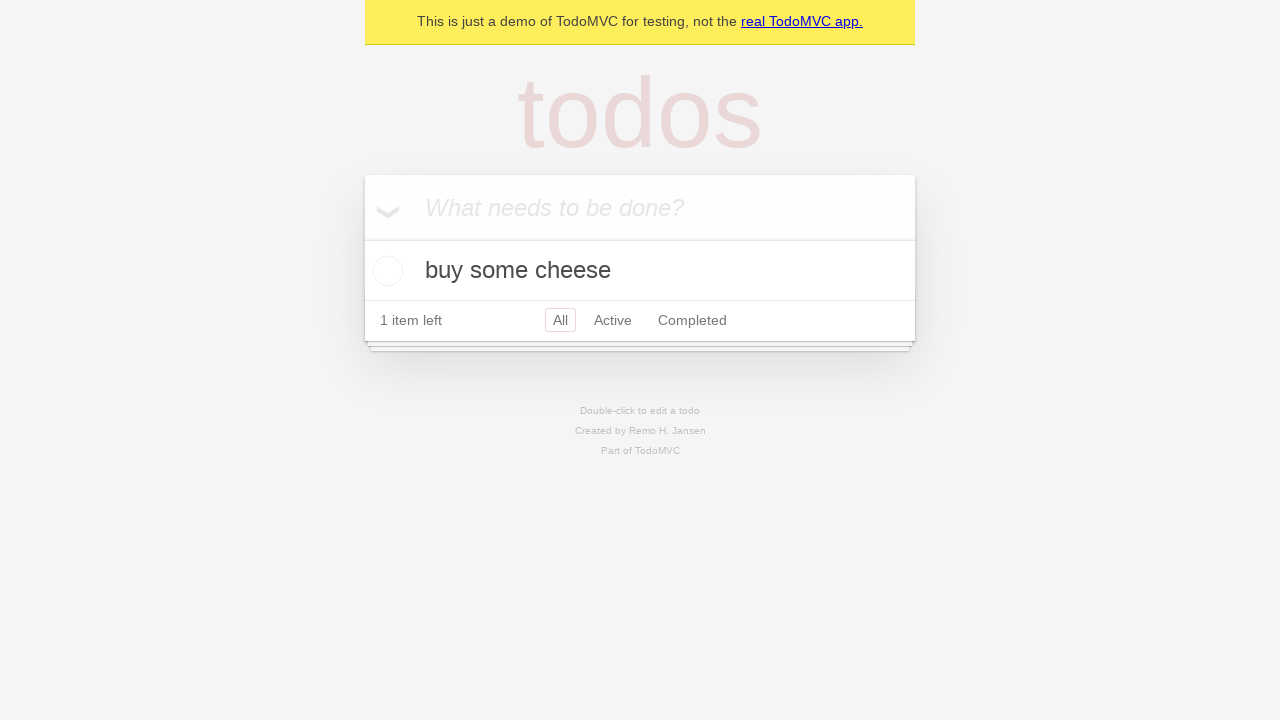

Filled second todo item with 'feed the cat' on internal:attr=[placeholder="What needs to be done?"i]
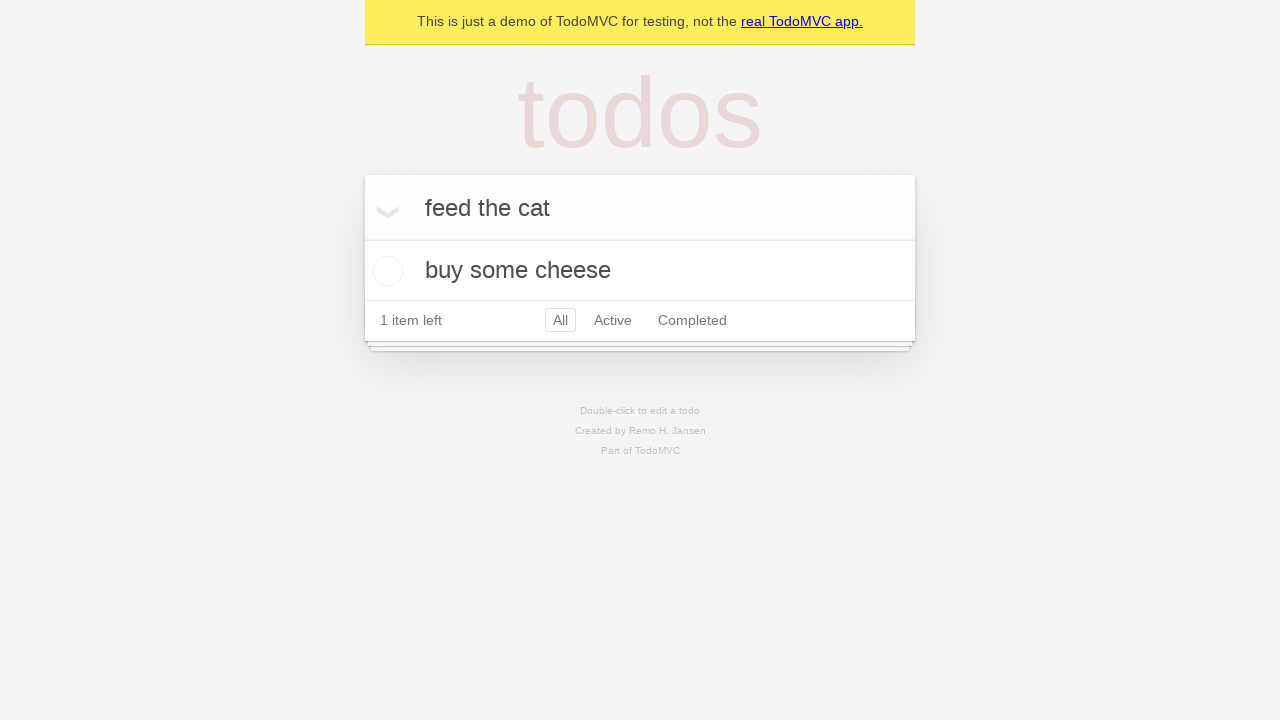

Pressed Enter to add second todo item on internal:attr=[placeholder="What needs to be done?"i]
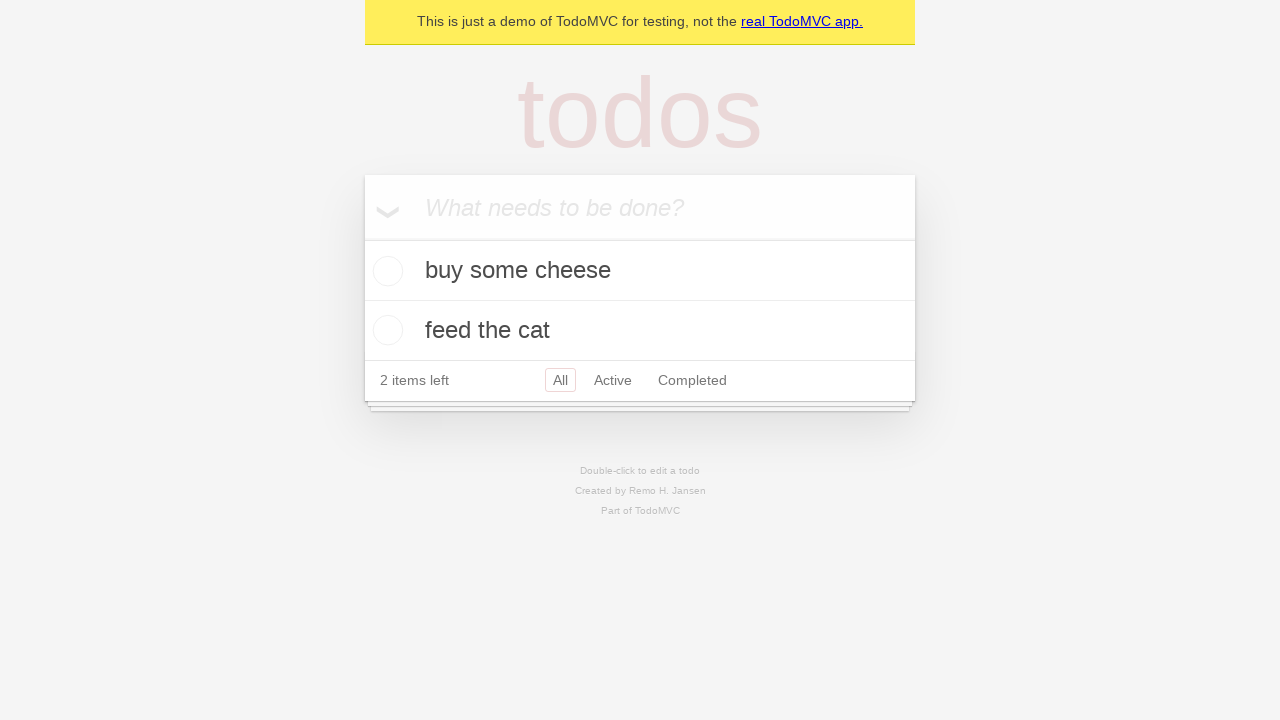

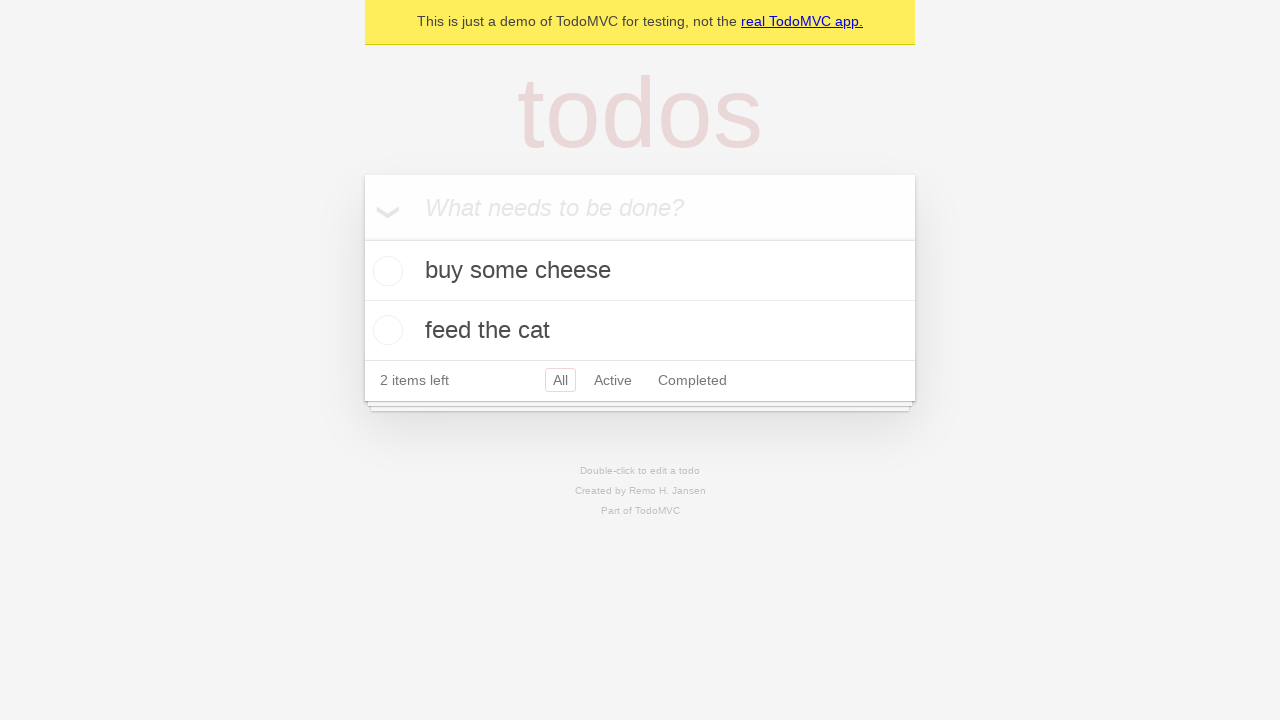